Tests that entering a valid email enables the request invitation button

Starting URL: https://library-app.firebaseapp.com/

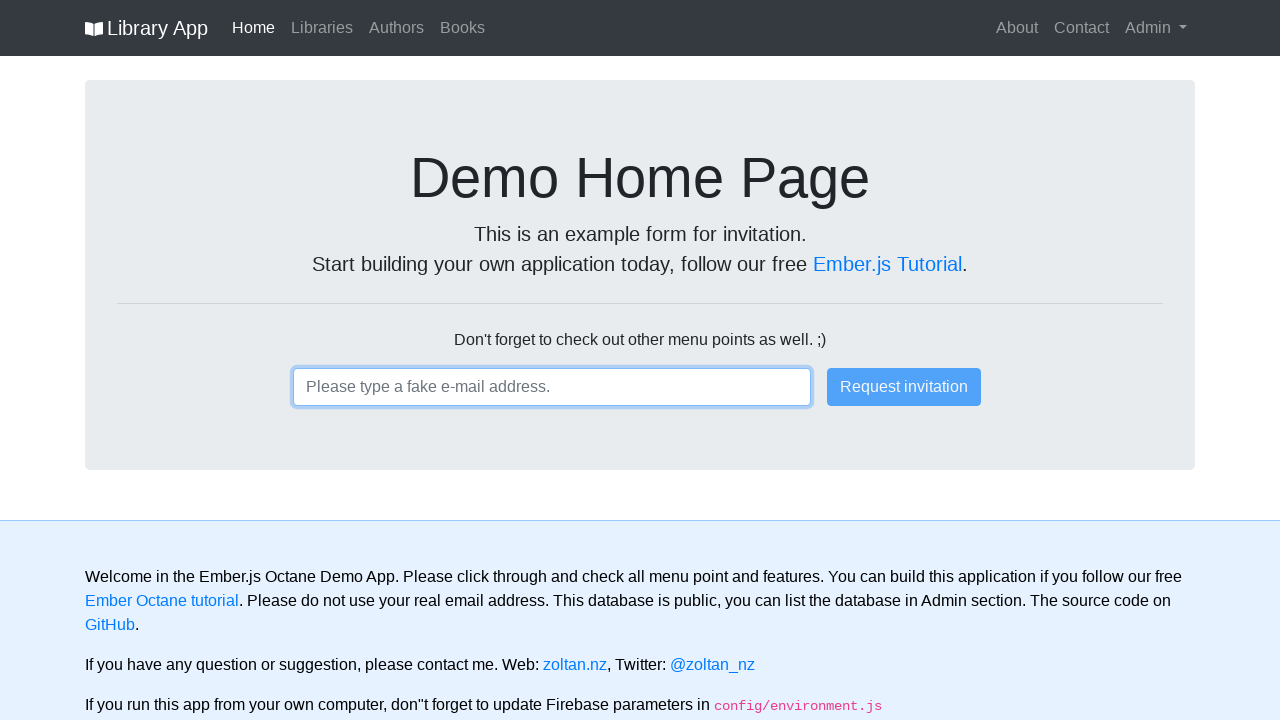

Entered valid email 'user.test@example.com' into email field on input[type='email']
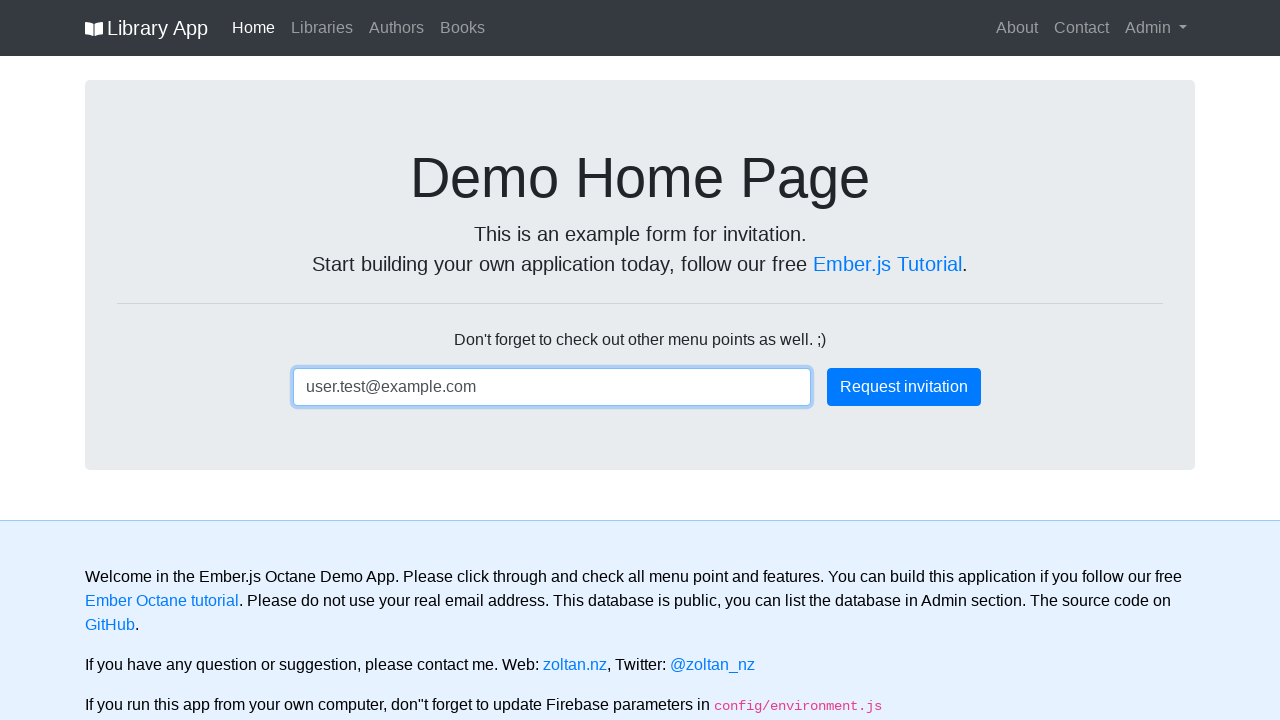

Located 'Request invitation' button
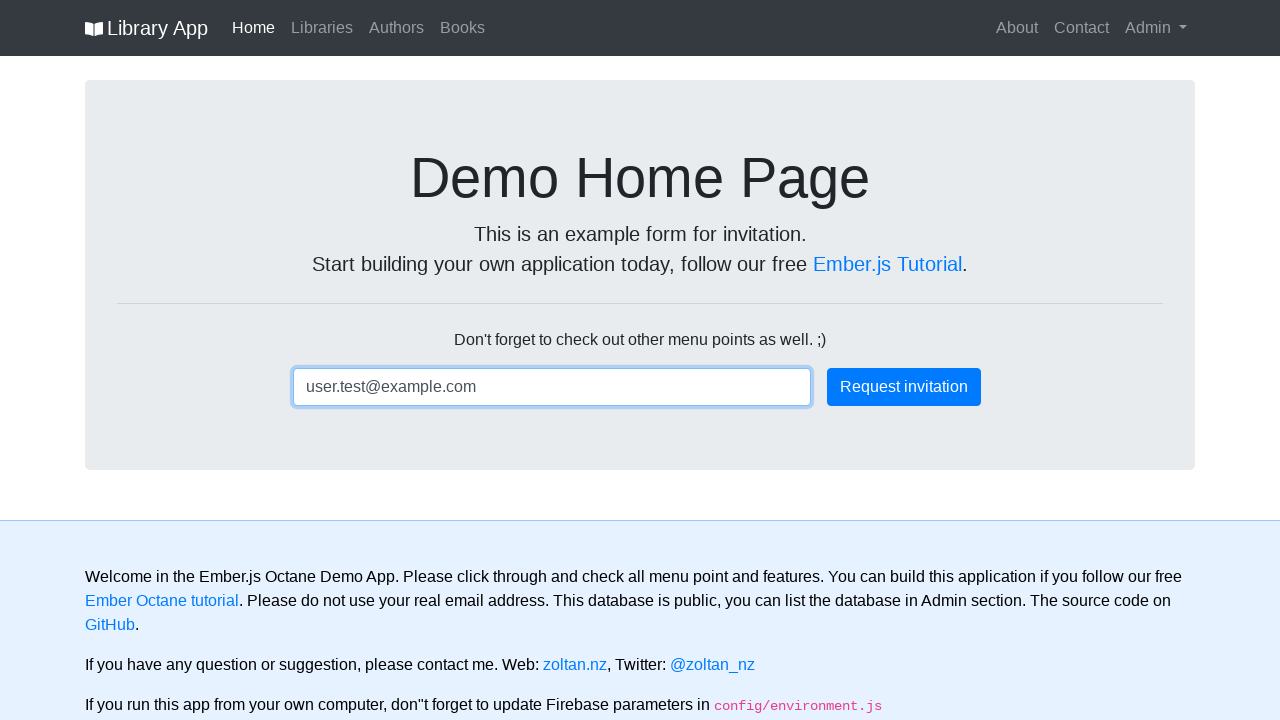

Checked if request button is enabled
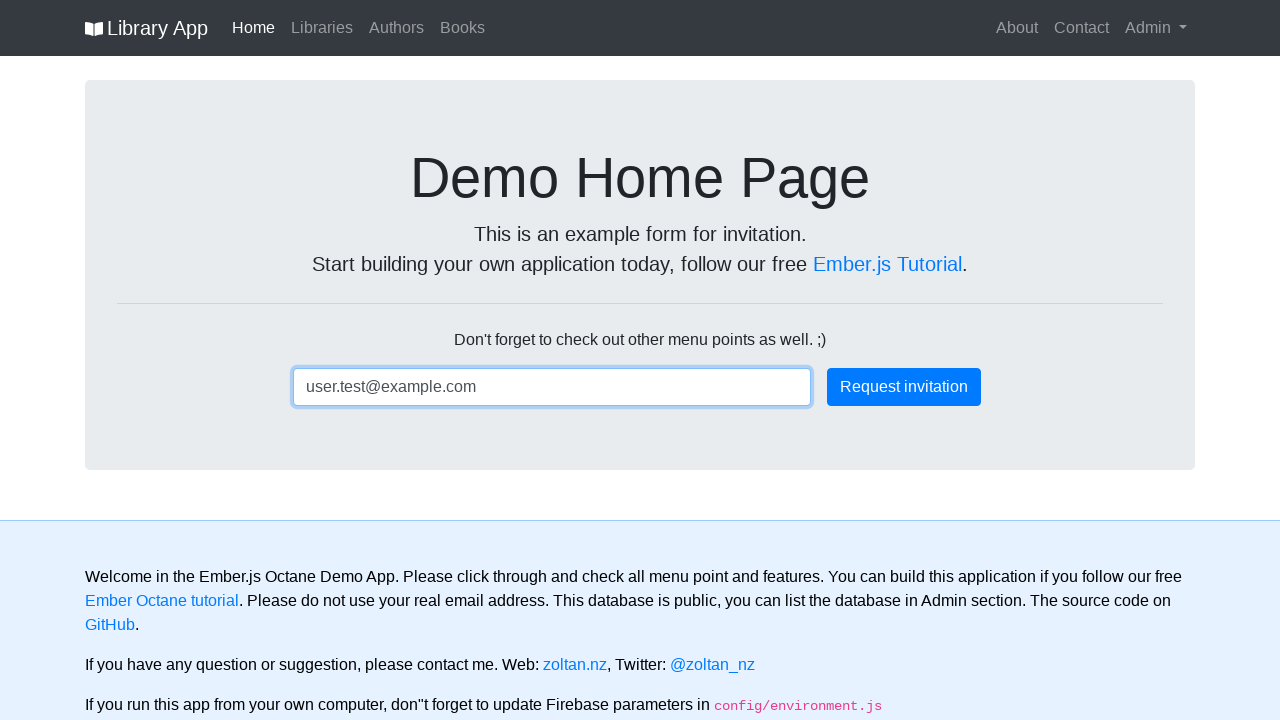

Verified that request button is enabled after entering valid email
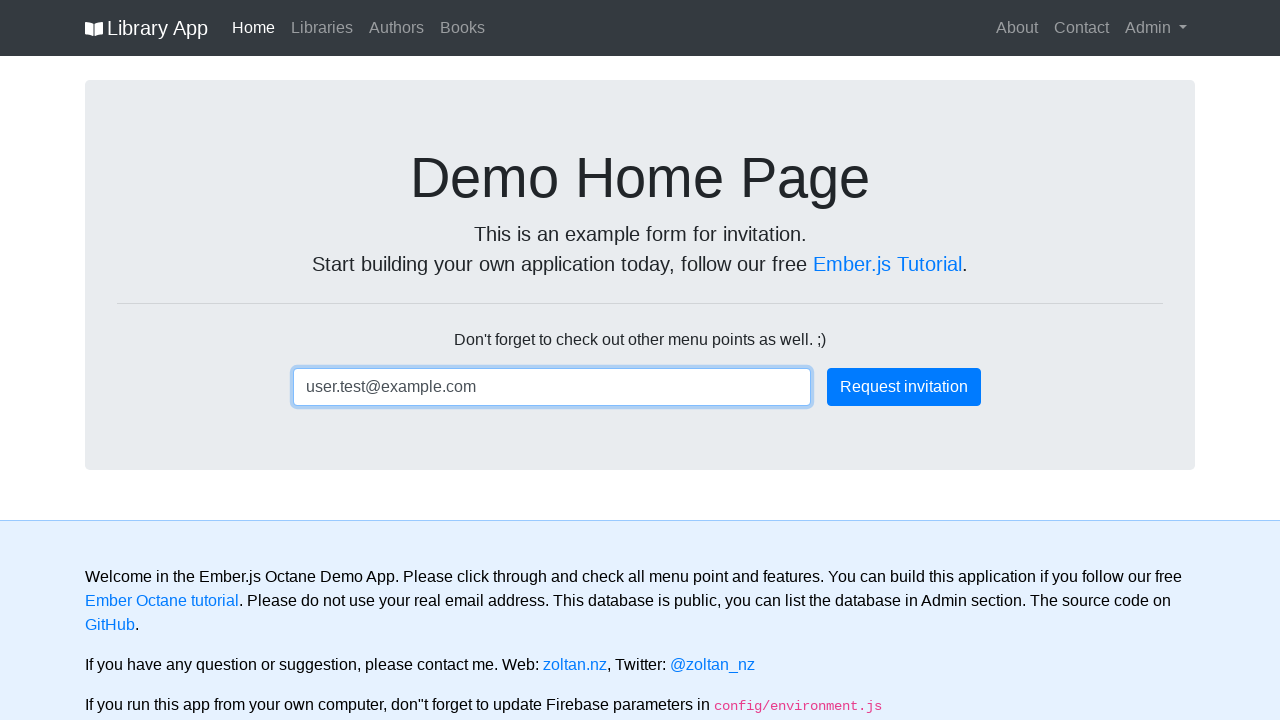

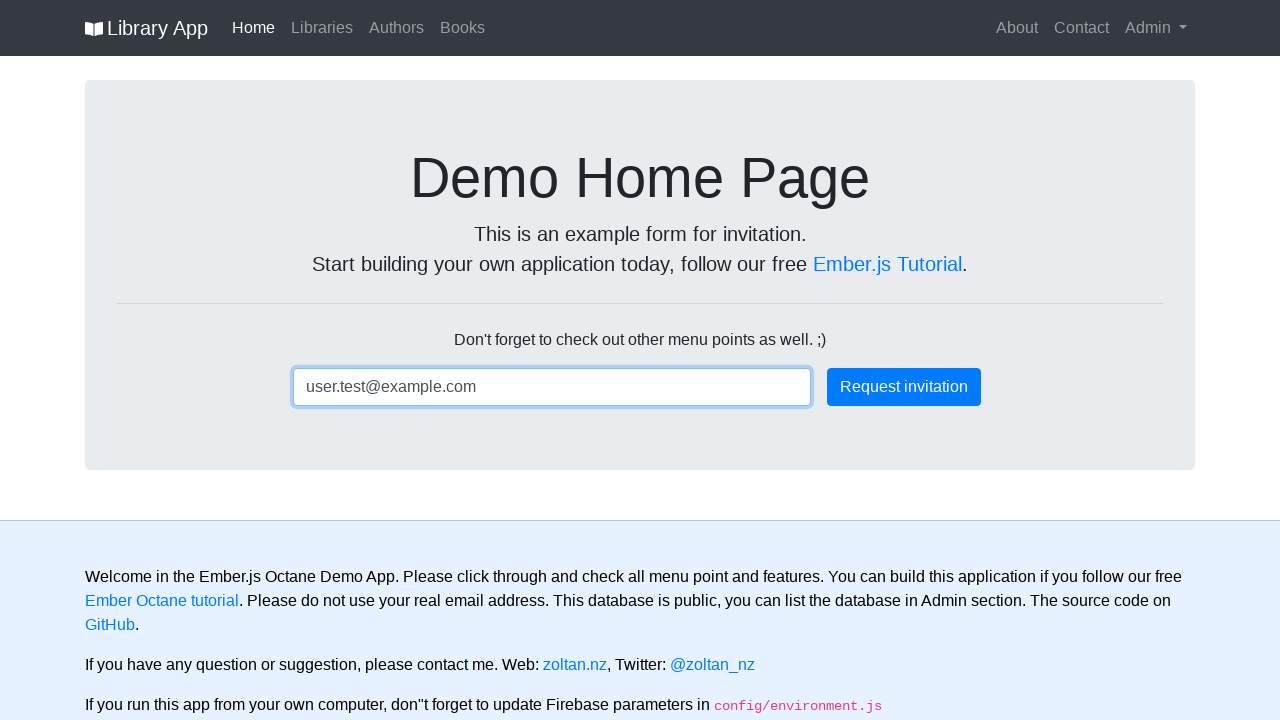